Tests an explicit wait scenario by waiting for a house rental price to decrease to $100, then clicking the Book button, solving a math problem based on a displayed value, and submitting the solution.

Starting URL: http://suninjuly.github.io/explicit_wait2.html

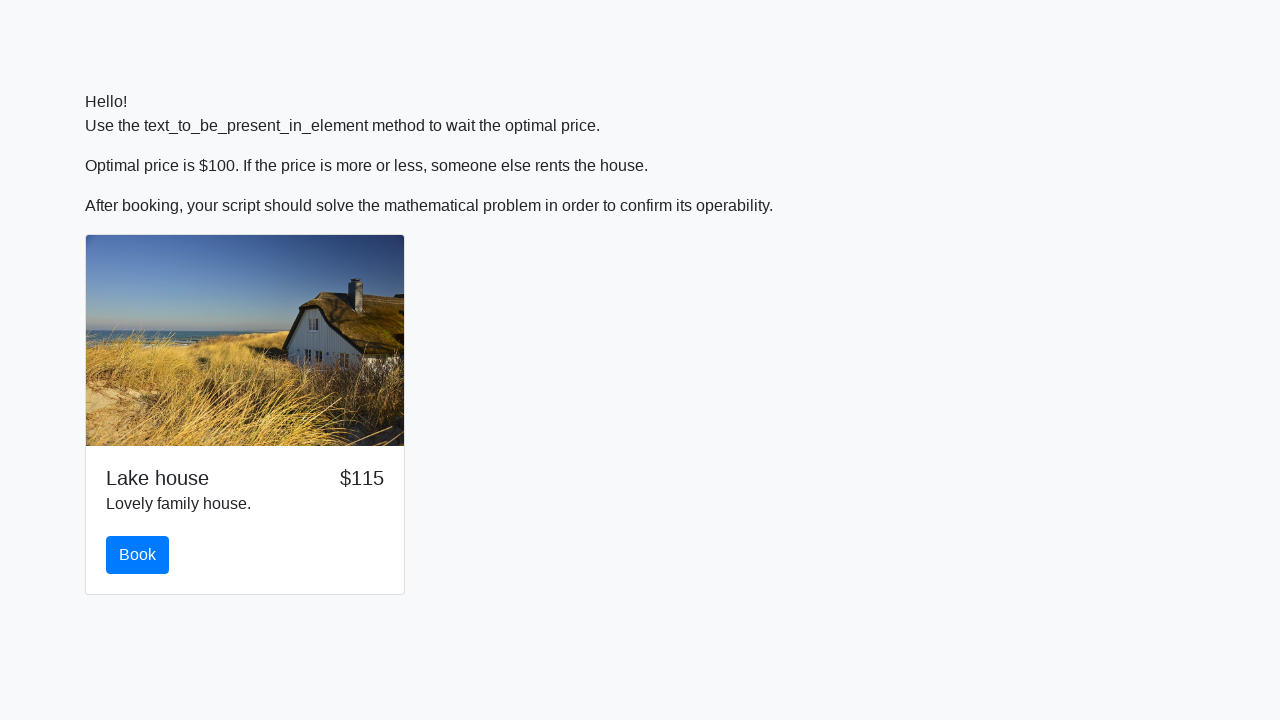

Waited for house rental price to decrease to $100
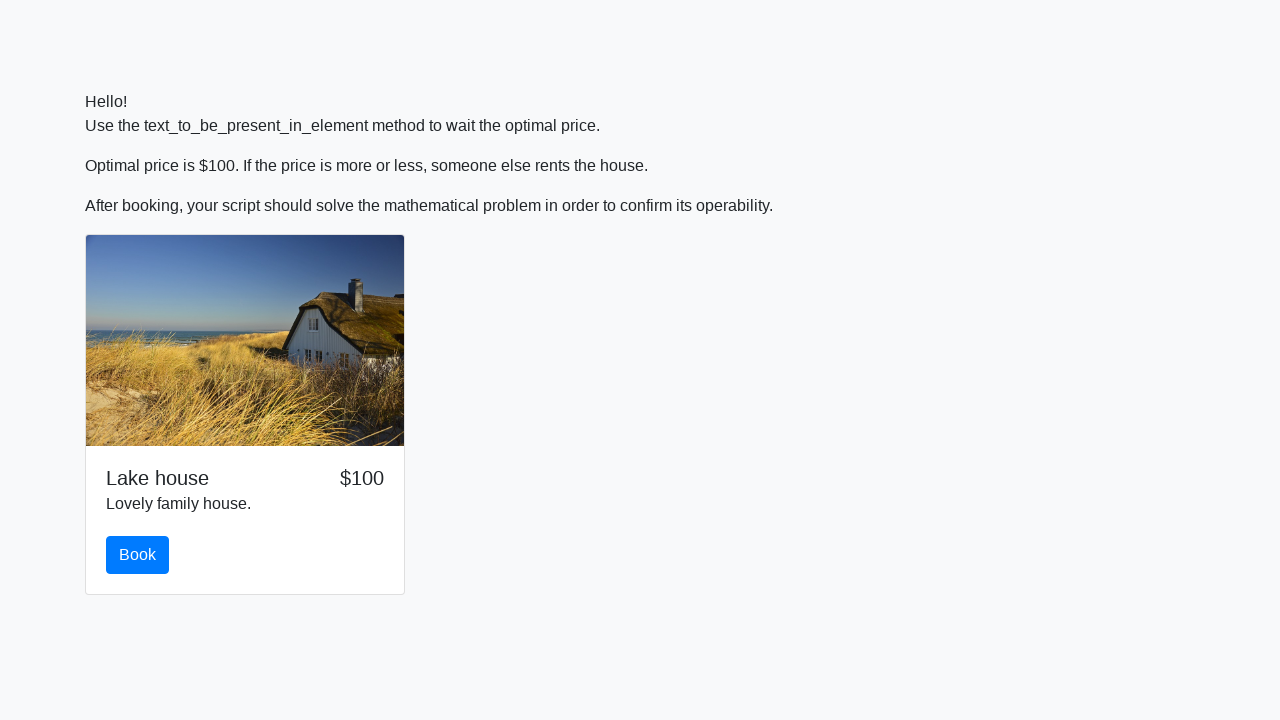

Clicked the Book button at (138, 555) on #book
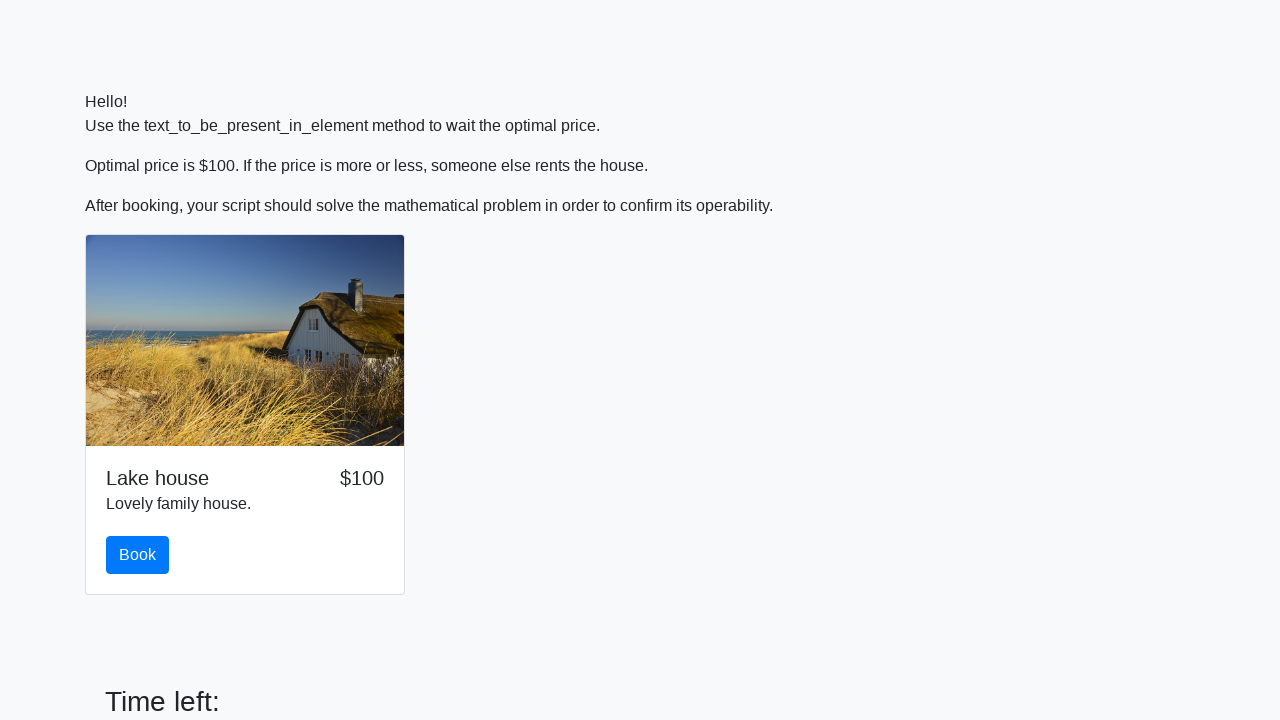

Scrolled to input value element for math problem
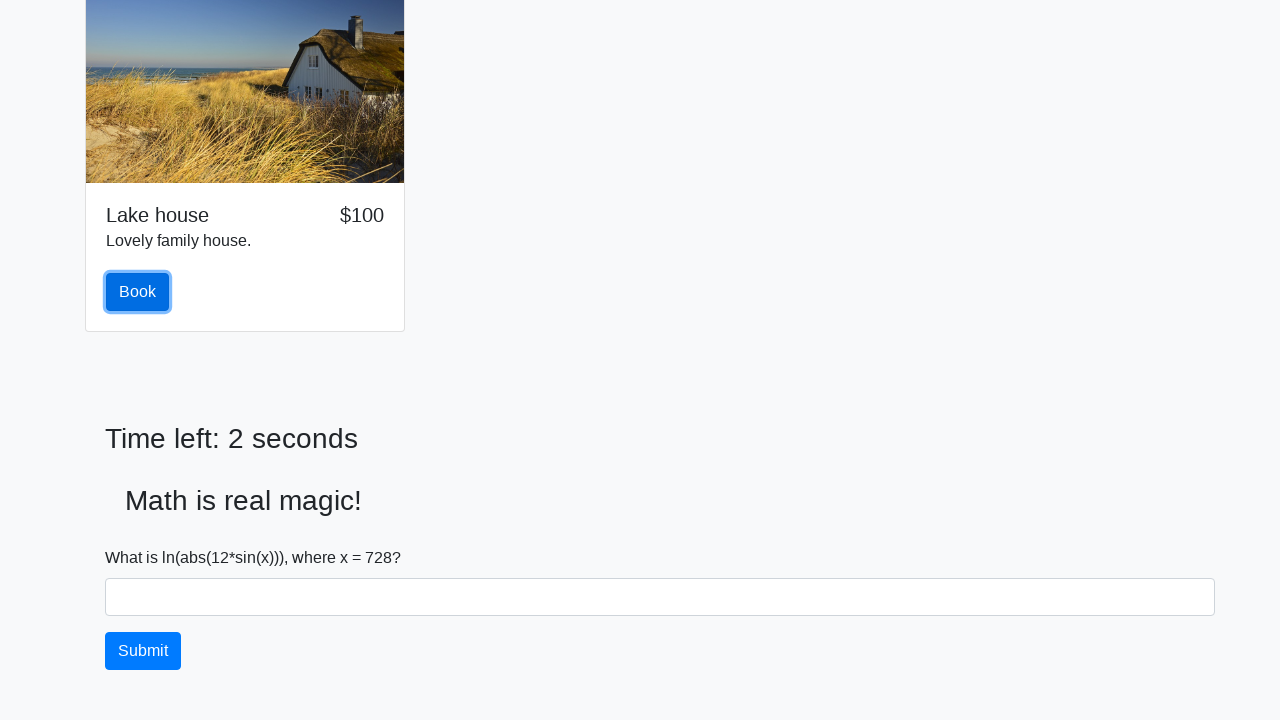

Retrieved input number for math problem: 728
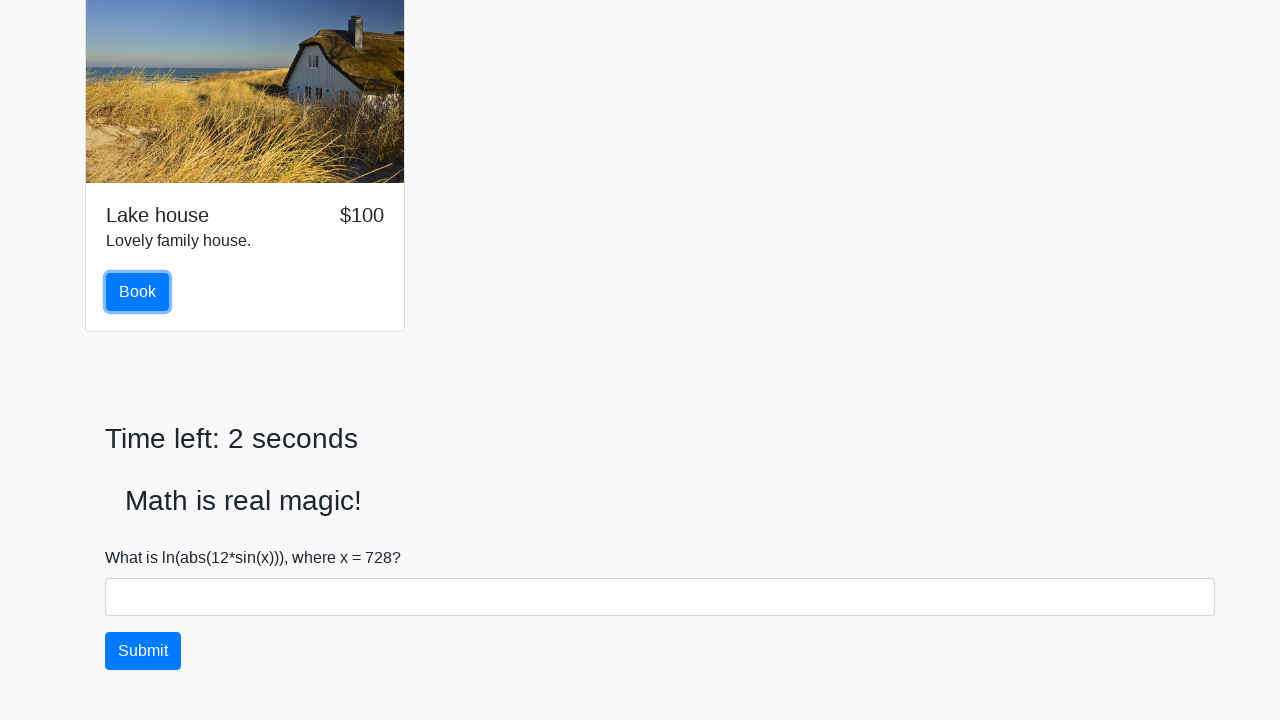

Calculated and filled answer: 2.198487027798866 on #answer
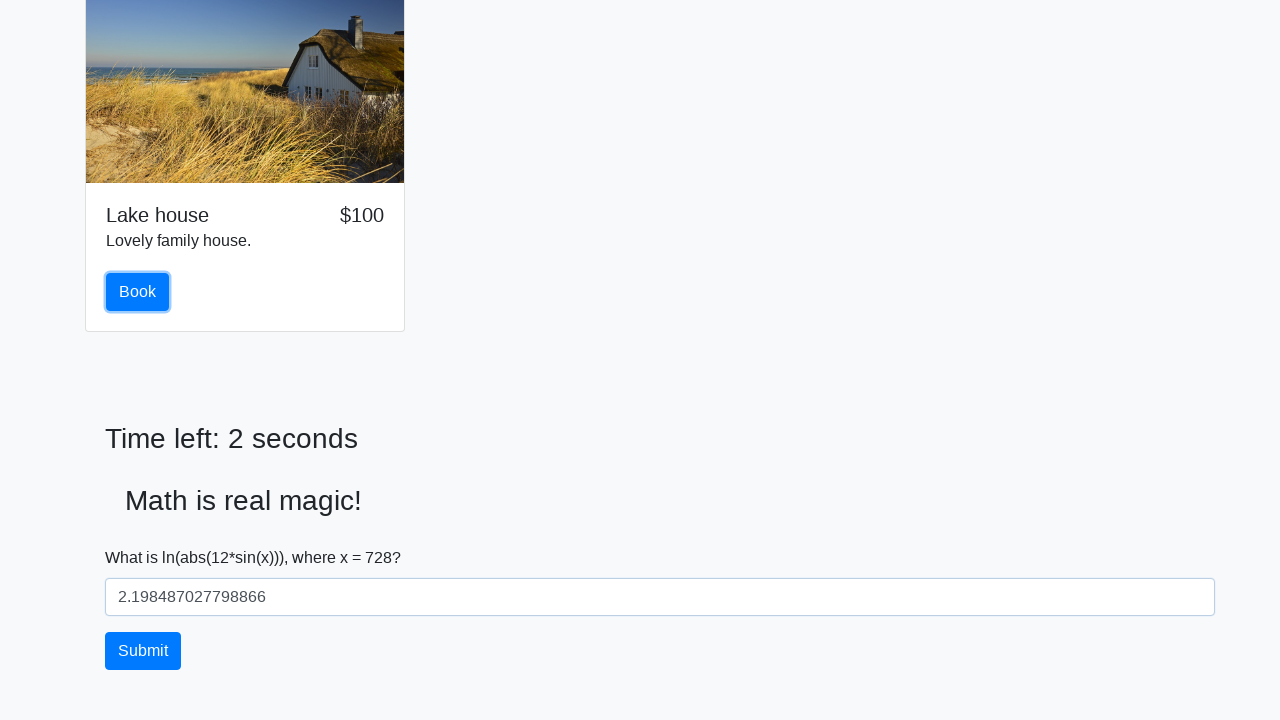

Clicked solve button to submit the solution at (143, 651) on #solve
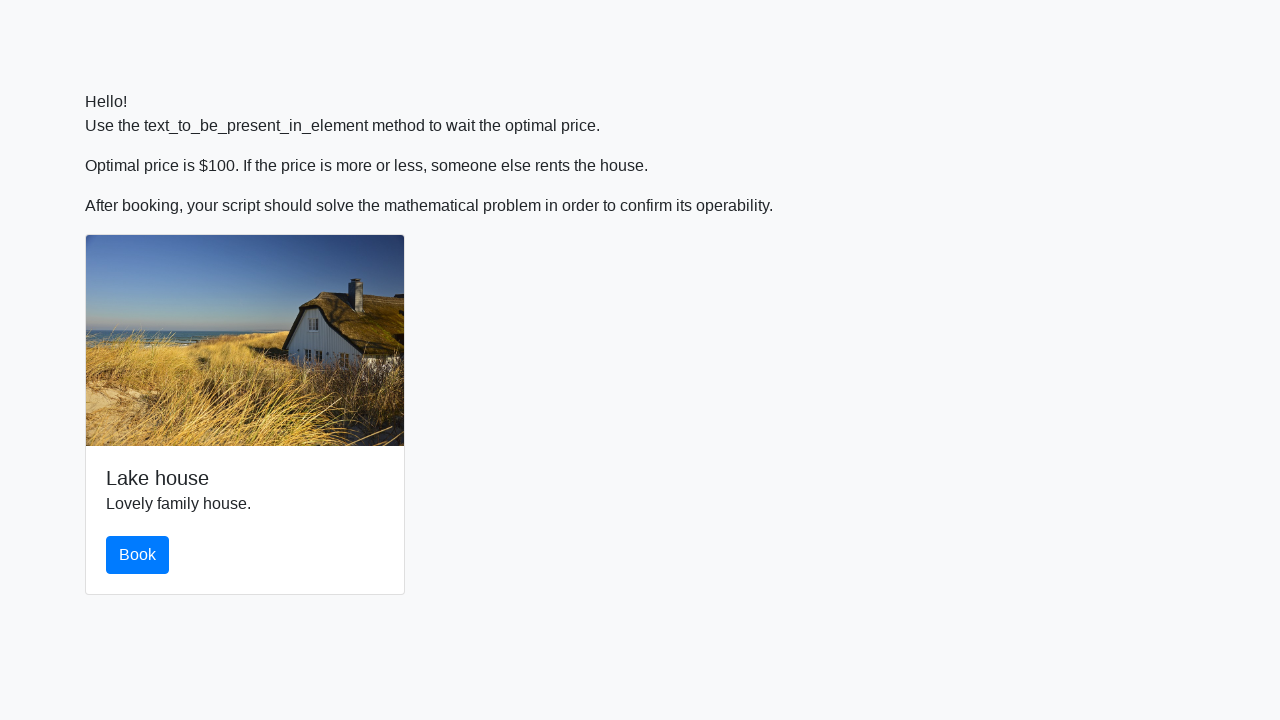

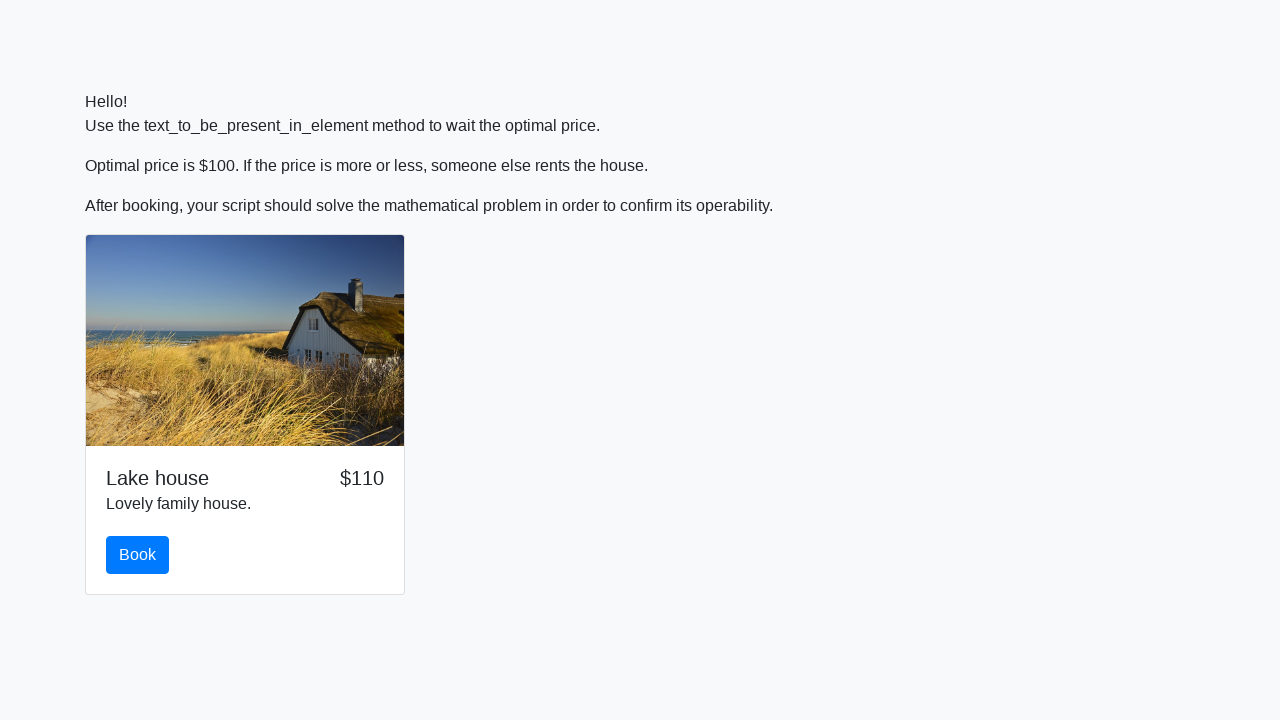